Navigates to the Automation Practice page and verifies that links are present on the page, including a soapui link and footer links.

Starting URL: https://rahulshettyacademy.com/AutomationPractice/

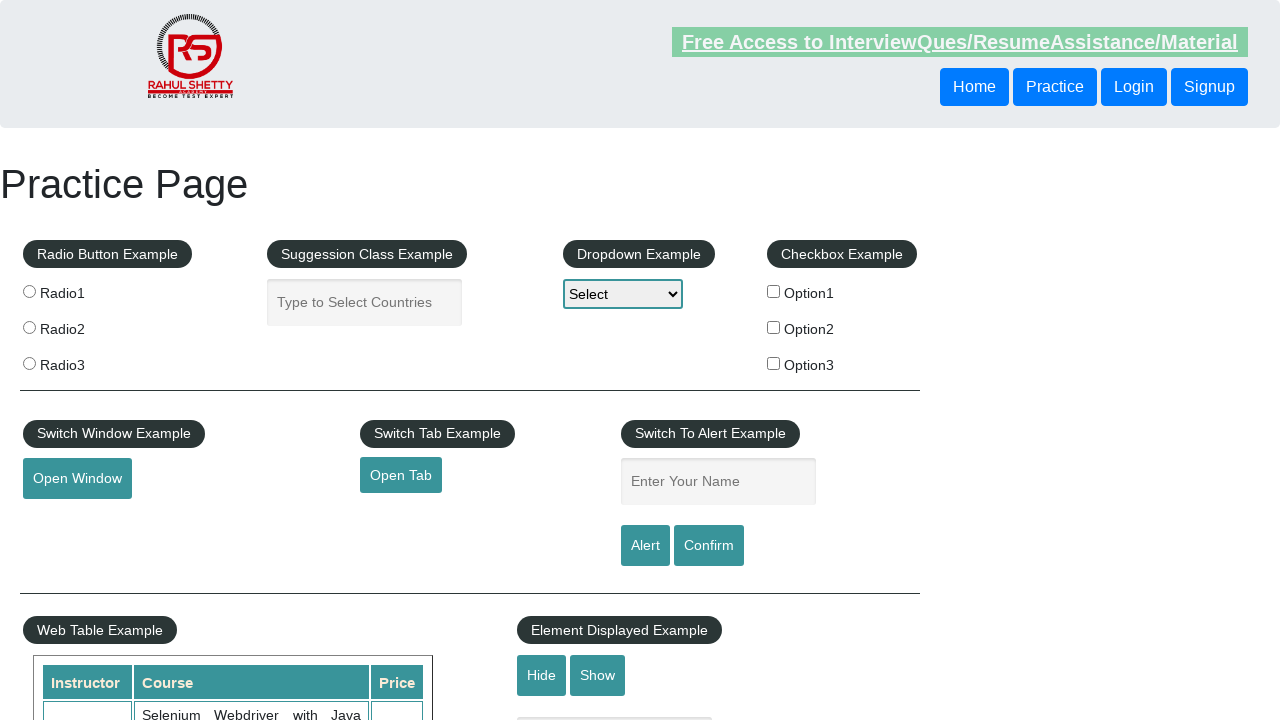

Navigated to Automation Practice page
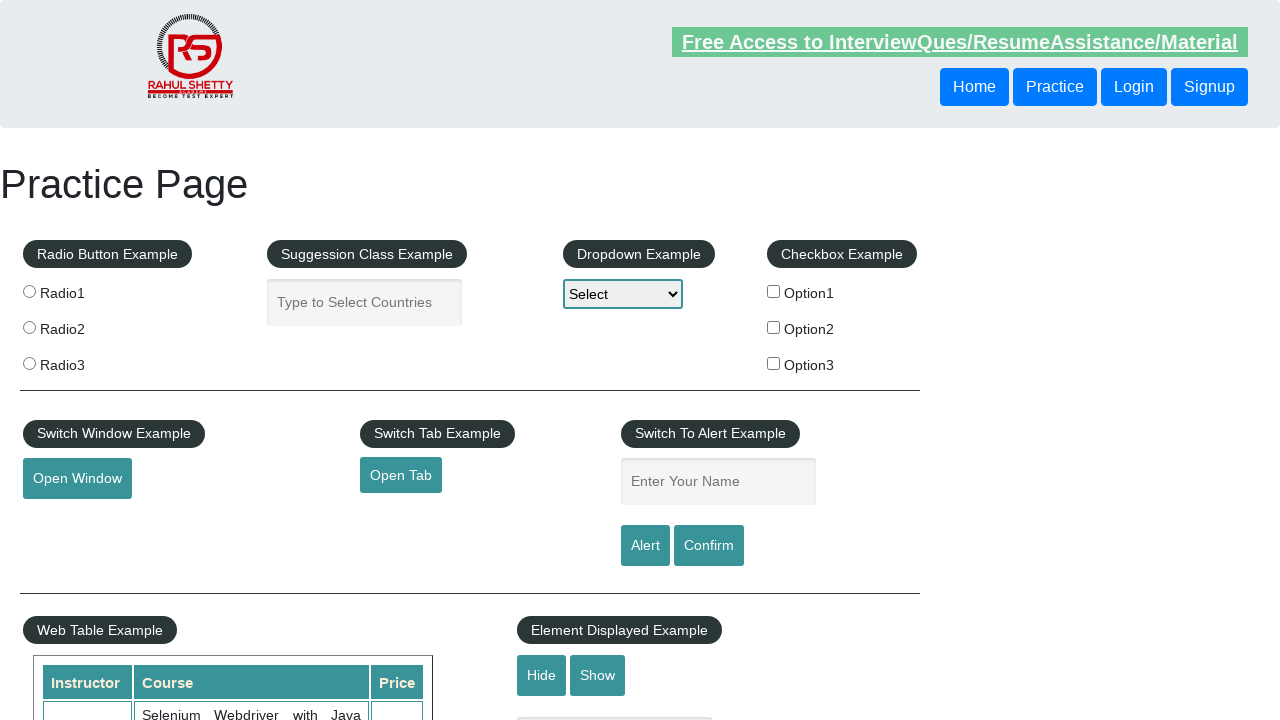

SoapUI link became visible on the page
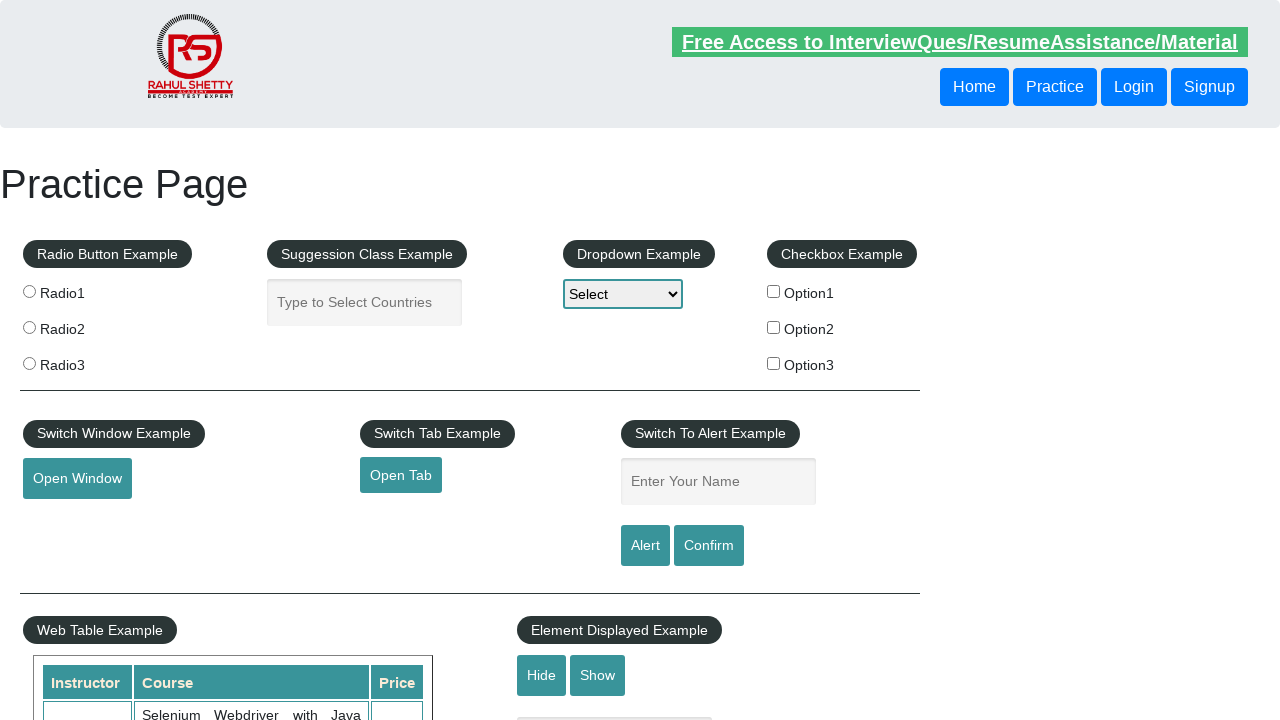

Retrieved SoapUI link URL: https://www.soapui.org/
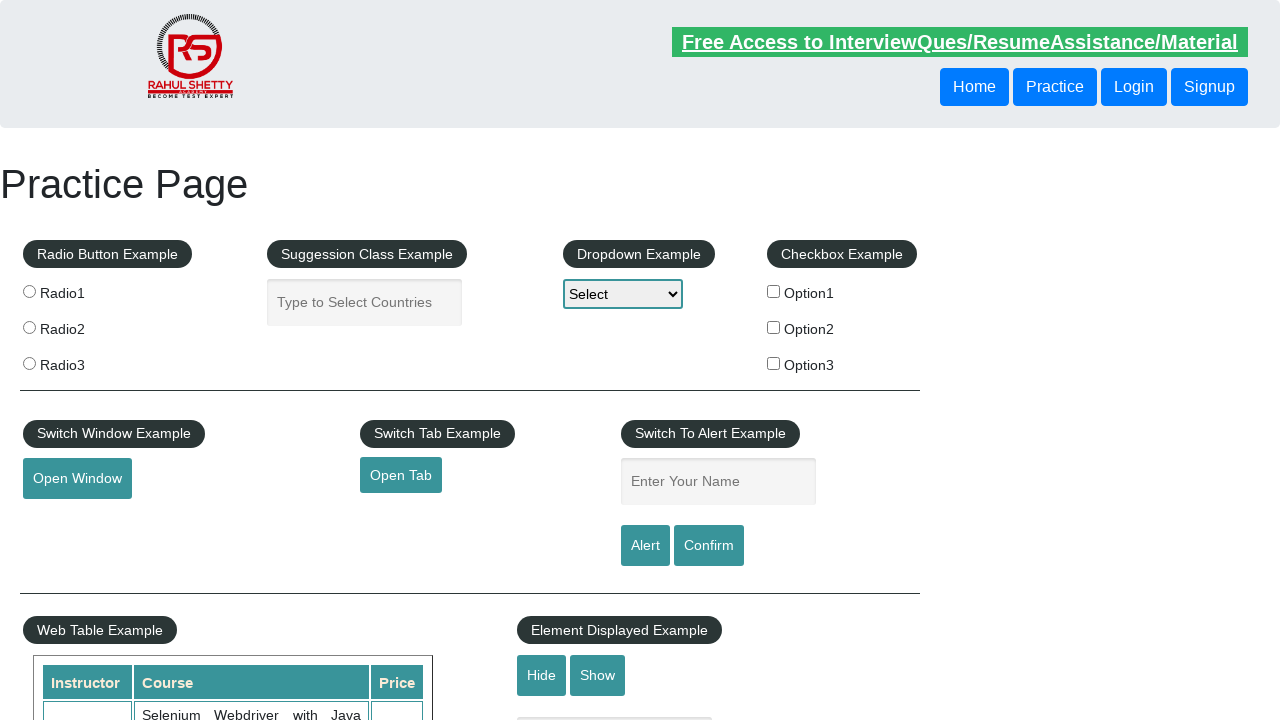

First footer link became visible on the page
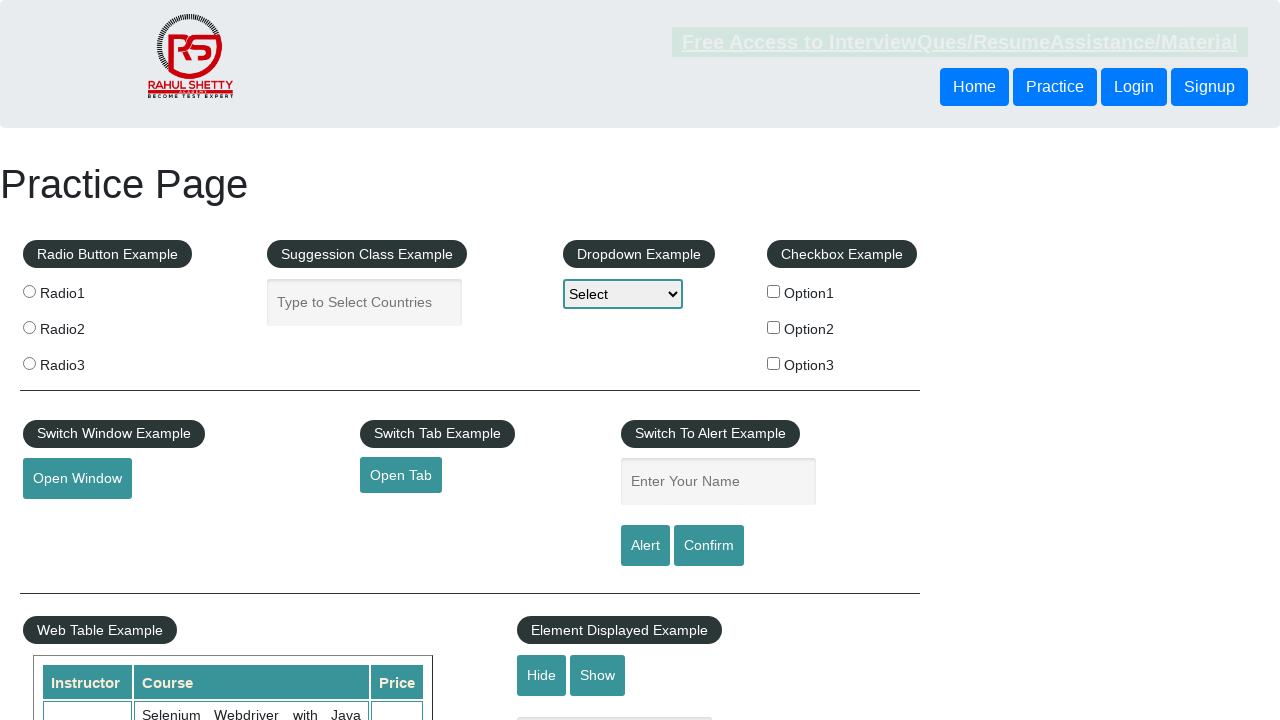

Counted 20 footer links on the page
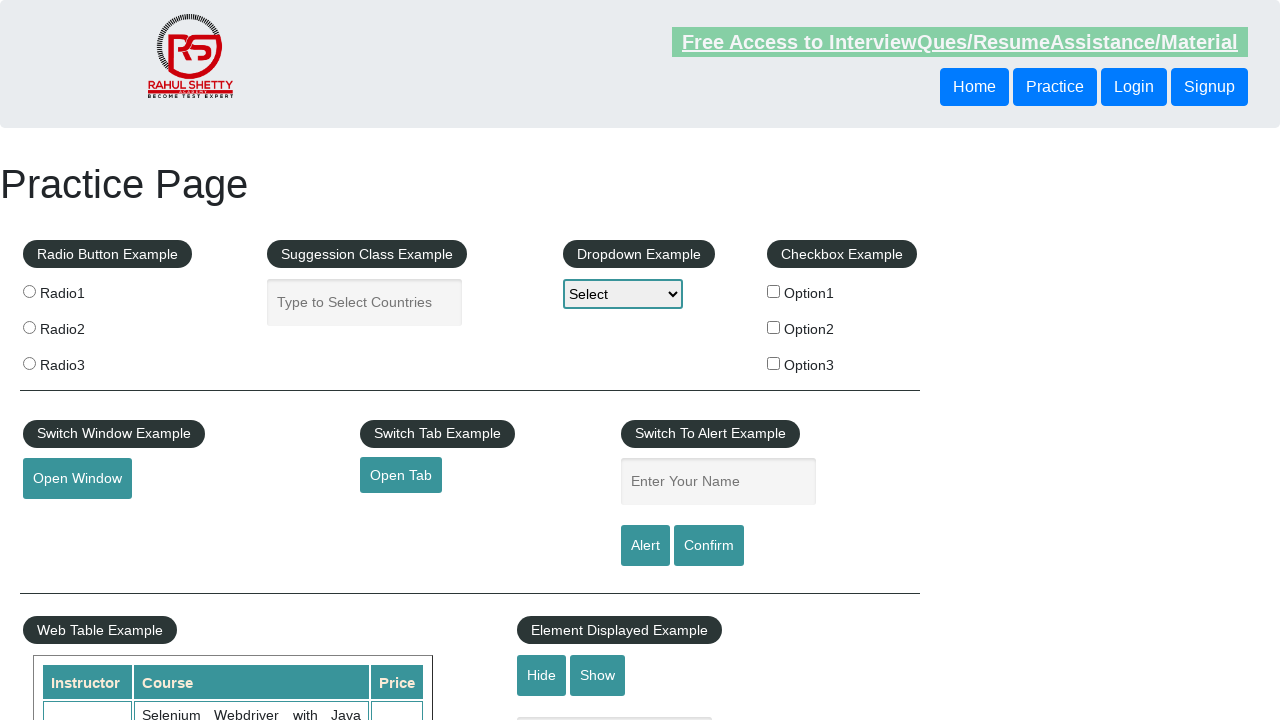

Assertion passed: footer links exist on the page
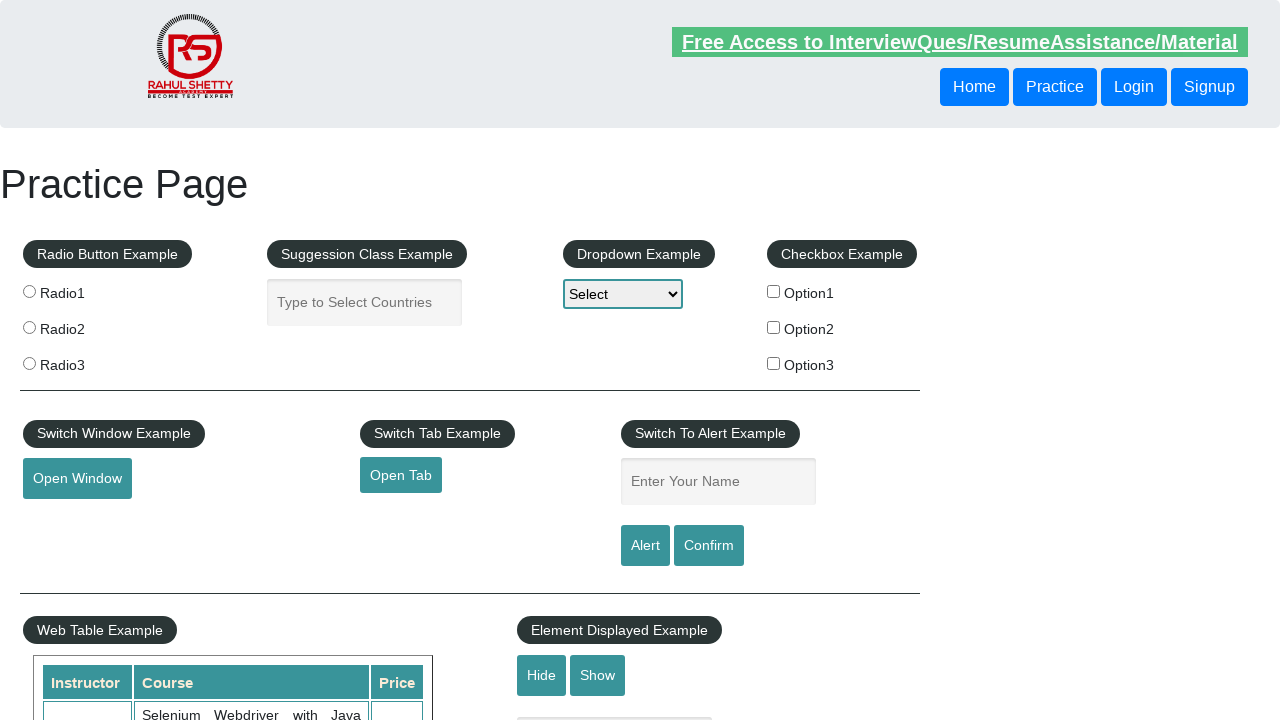

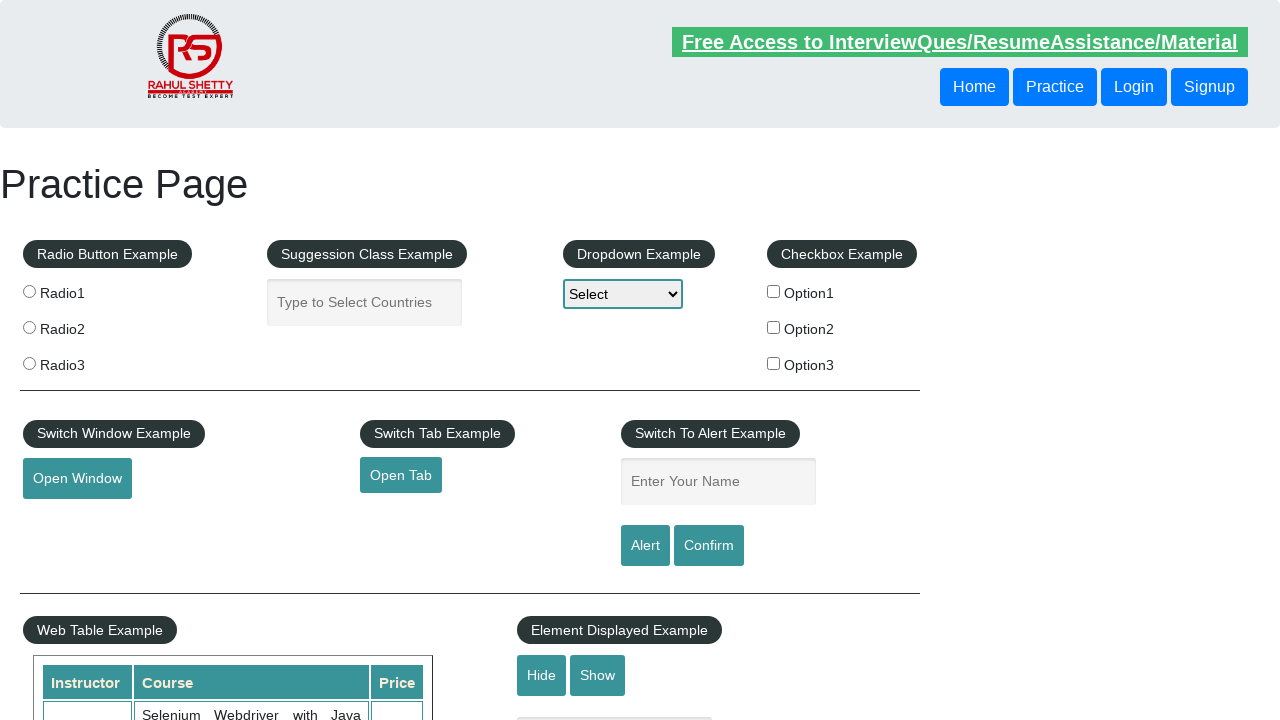